Navigates to a demo banking application page and maximizes the browser window

Starting URL: https://demo.guru99.com/test/delete_customer.php

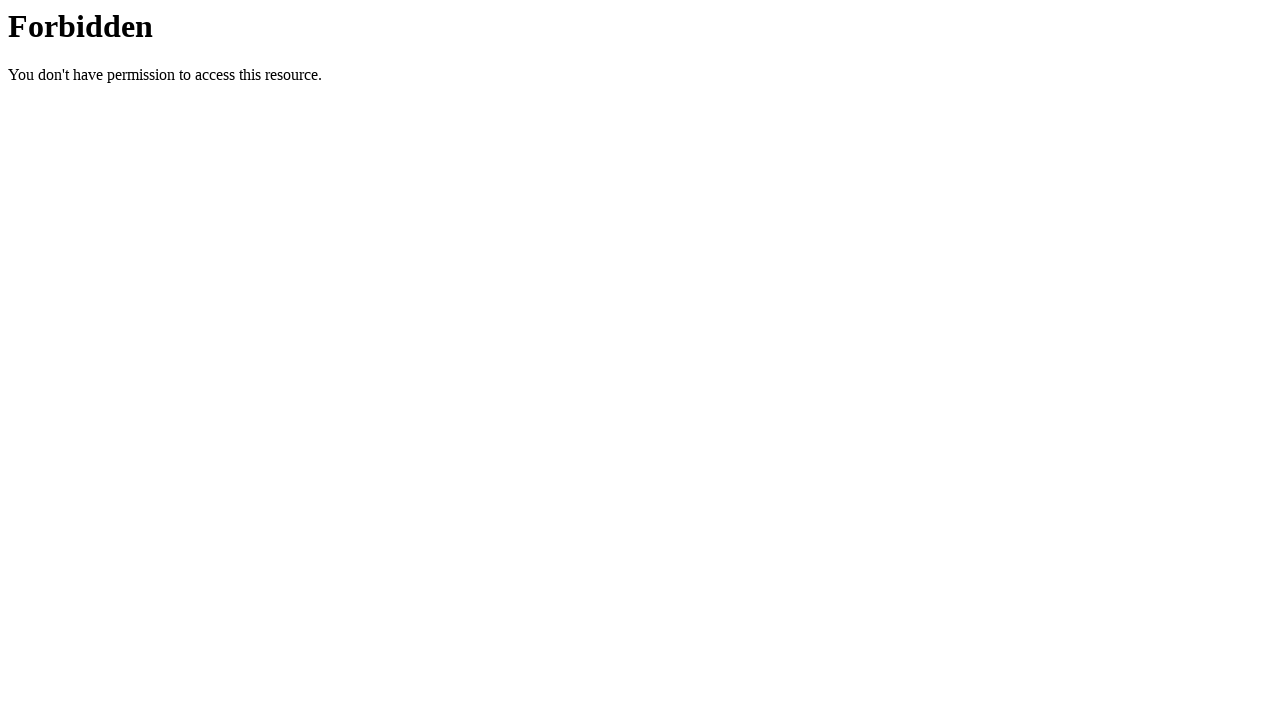

Set browser viewport to 1920x1080 (maximized)
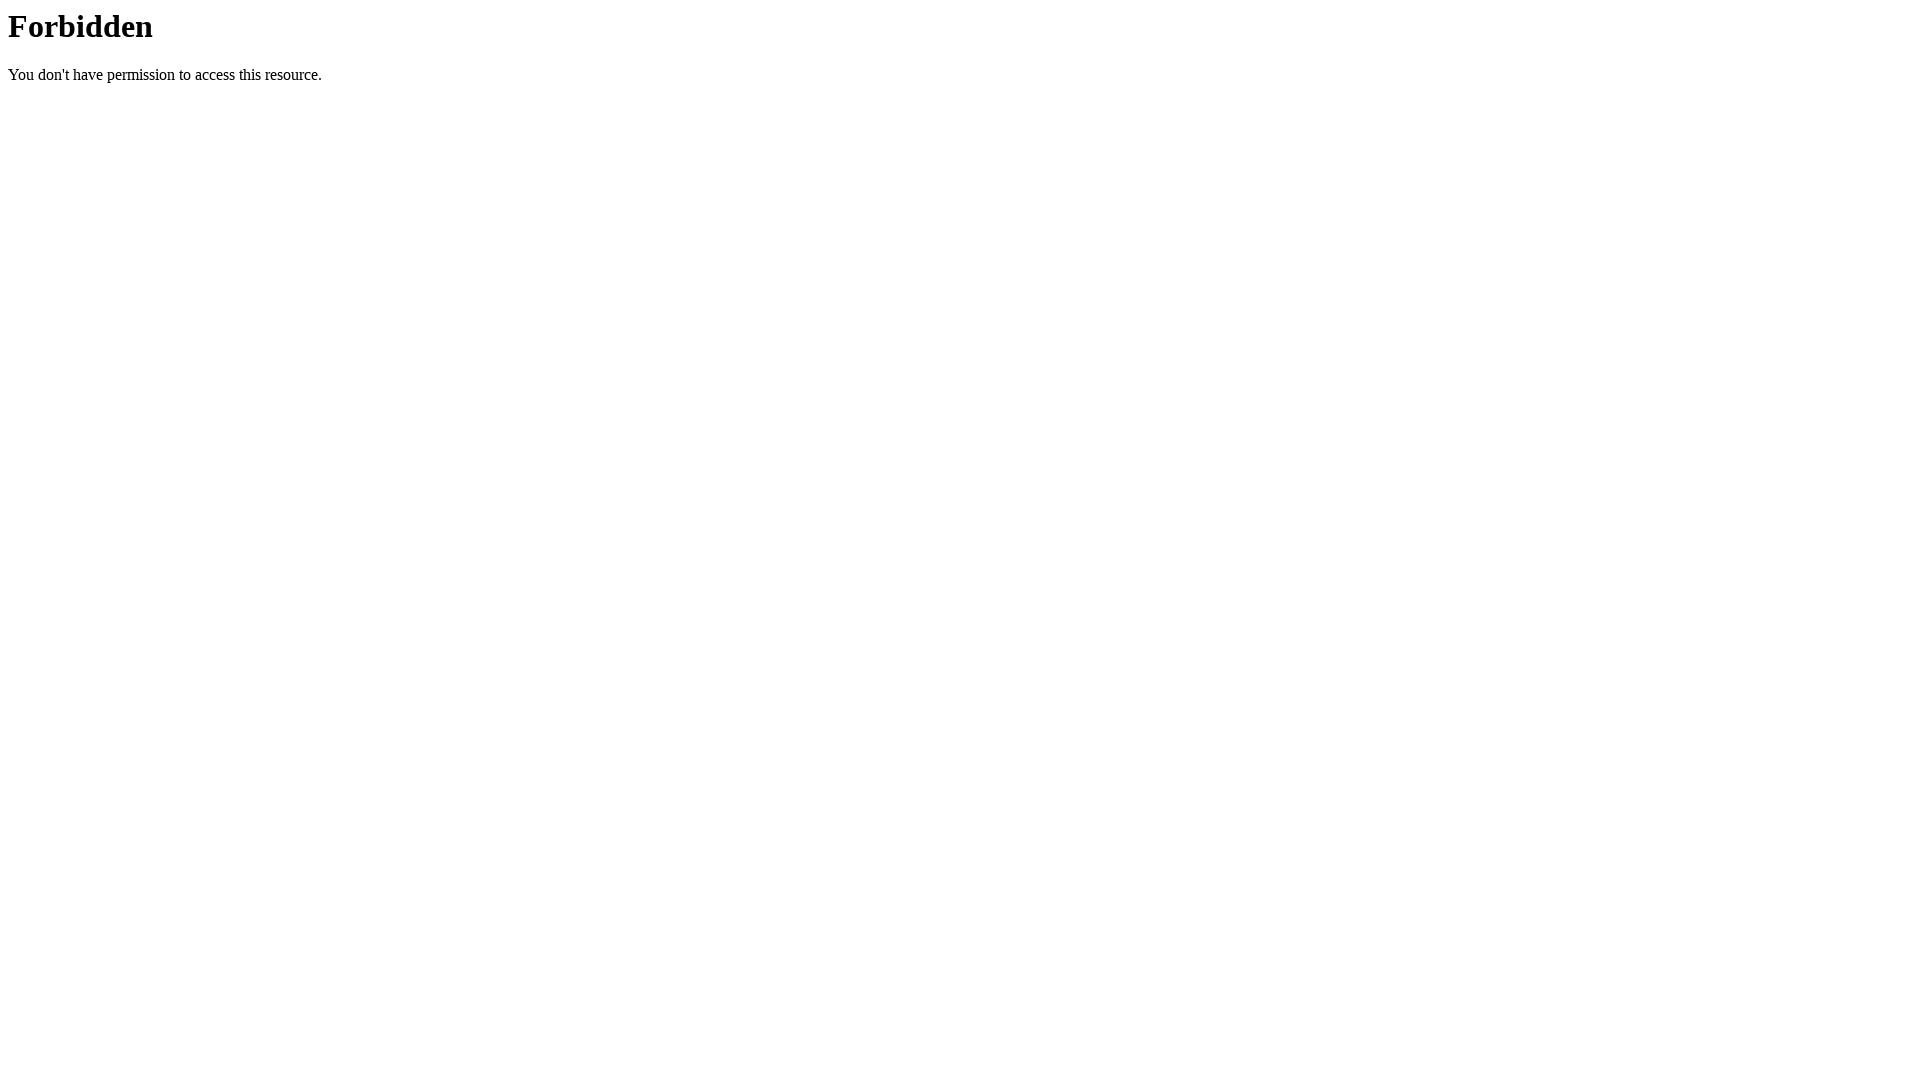

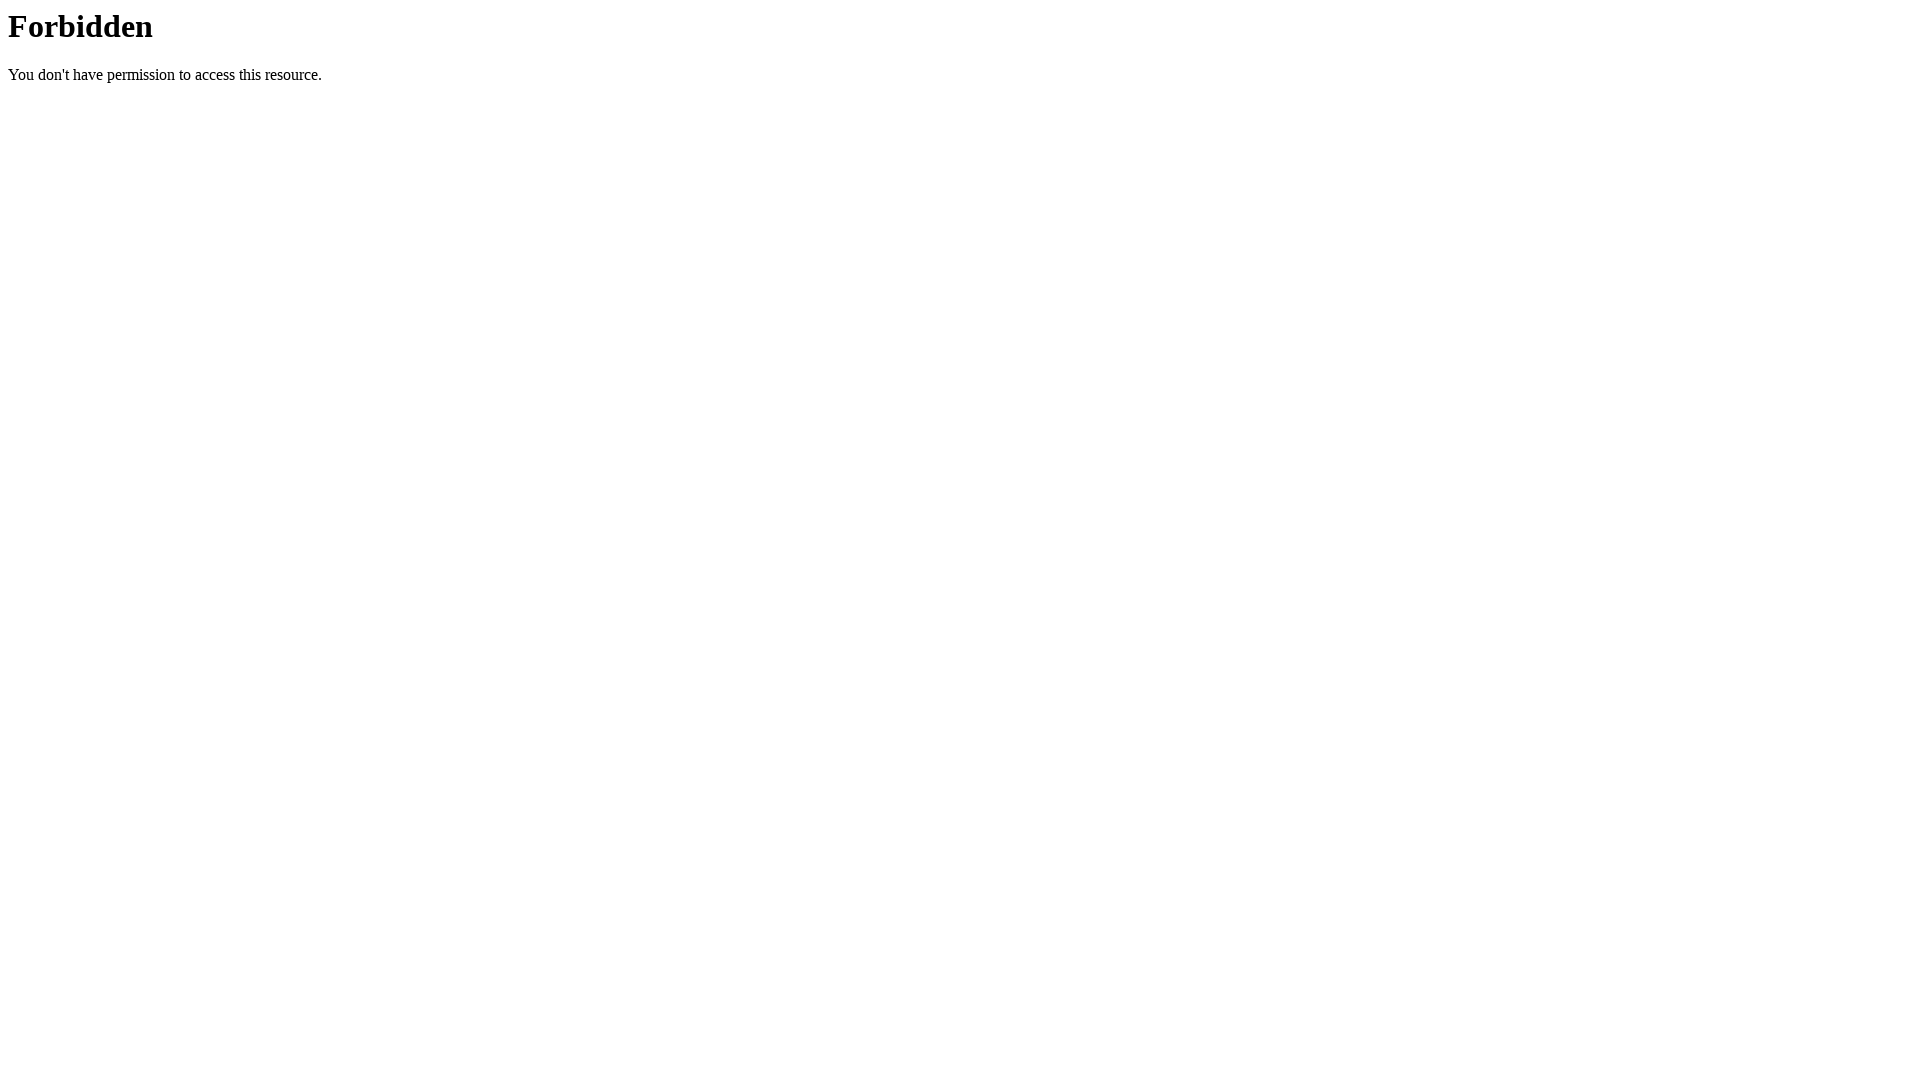